Tests successful login flow with valid credentials and verifies user lands on inventory page with product images

Starting URL: https://www.saucedemo.com

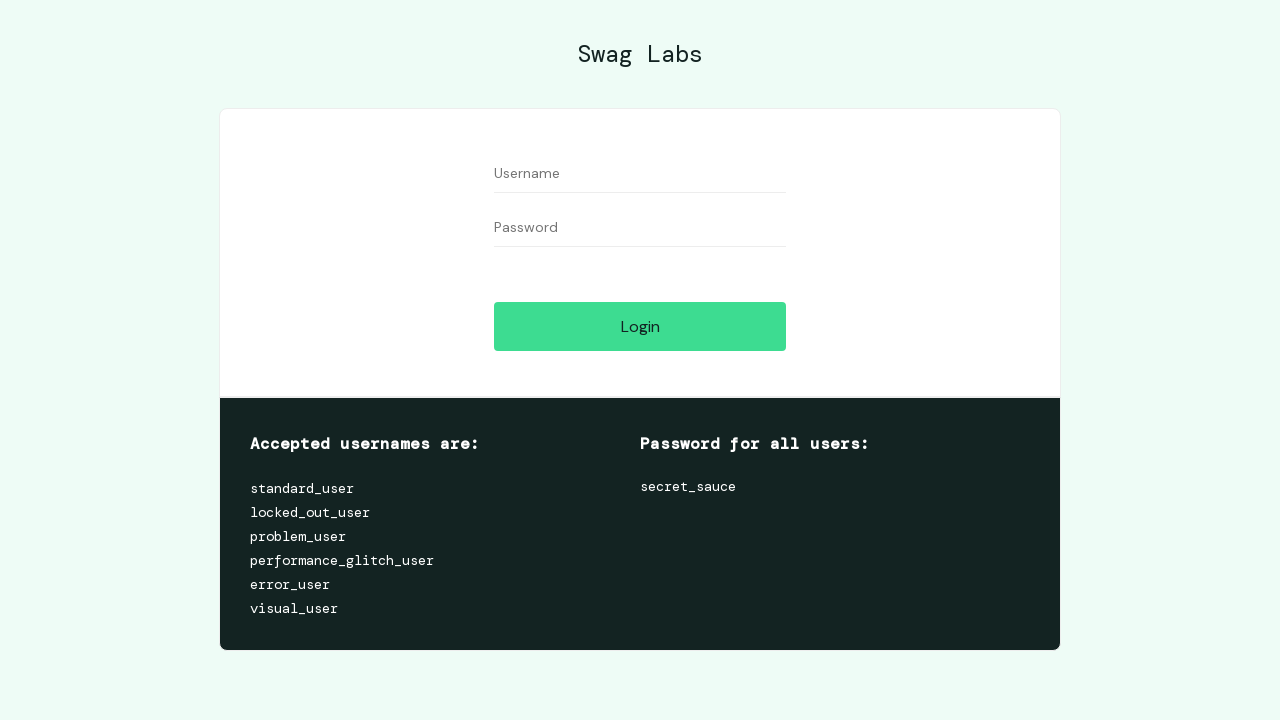

Filled username field with 'standard_user' on #user-name
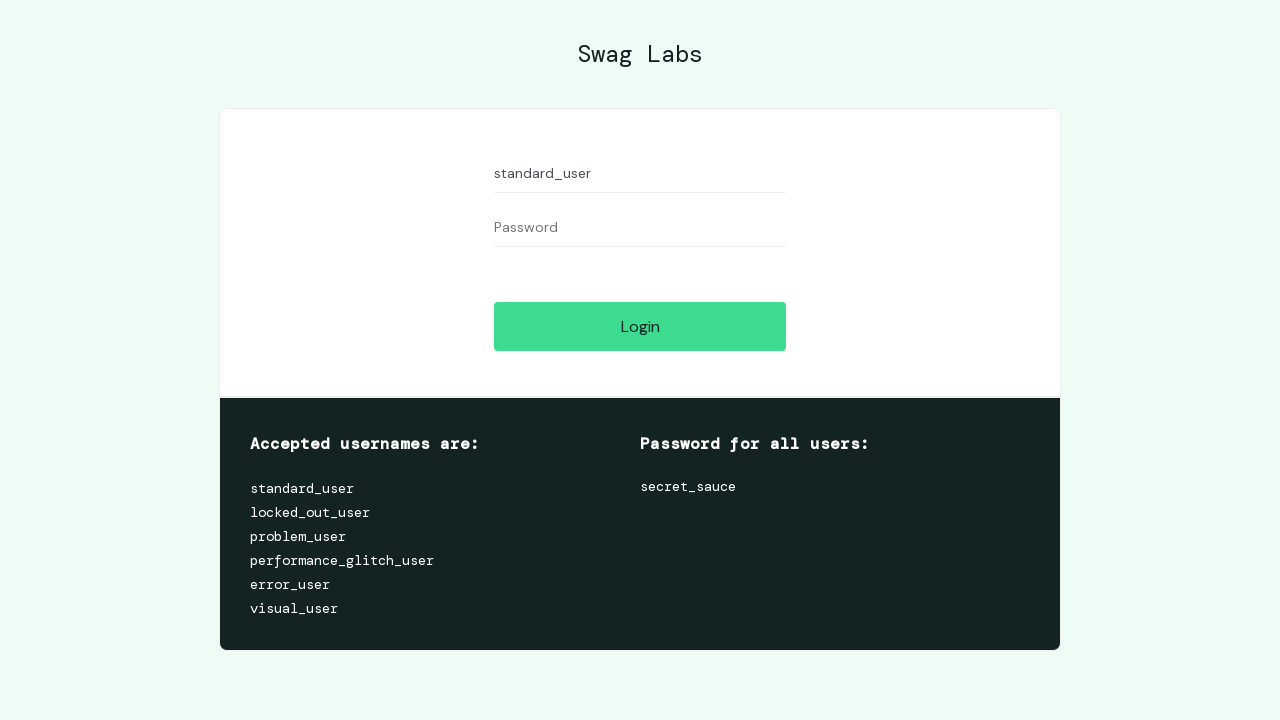

Filled password field with 'secret_sauce' on #password
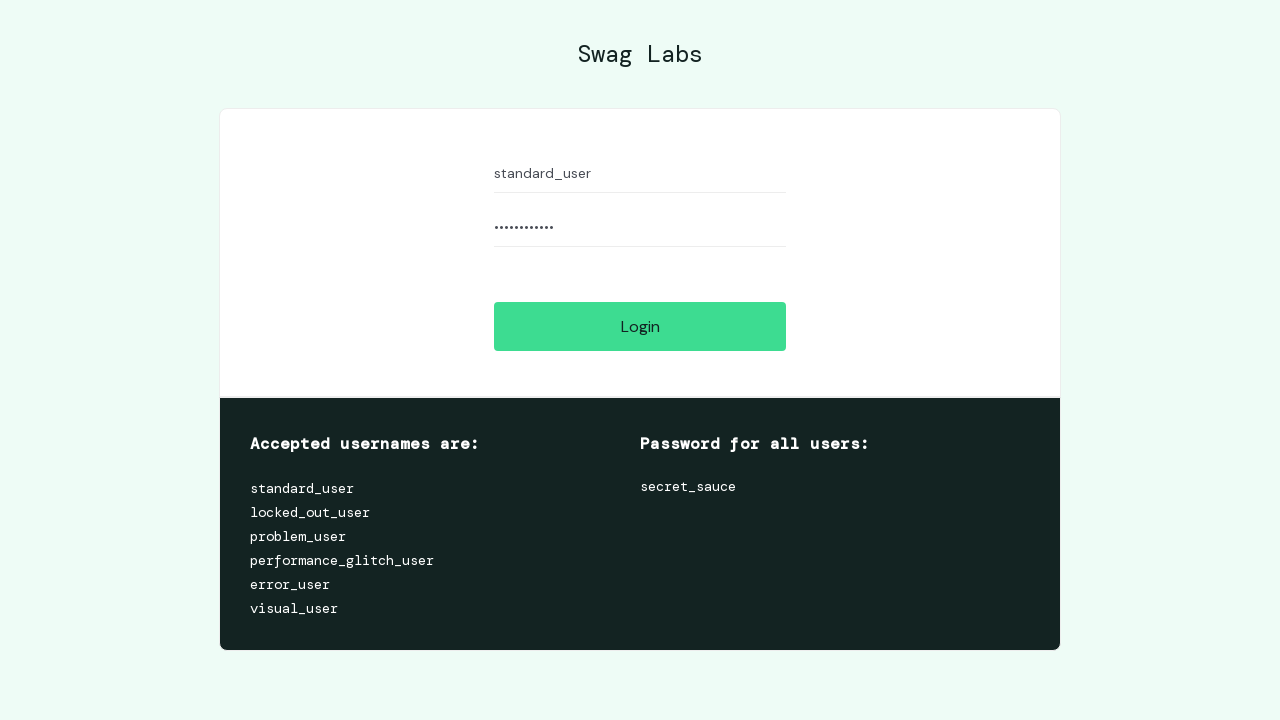

Clicked login button at (640, 326) on [name='login-button']
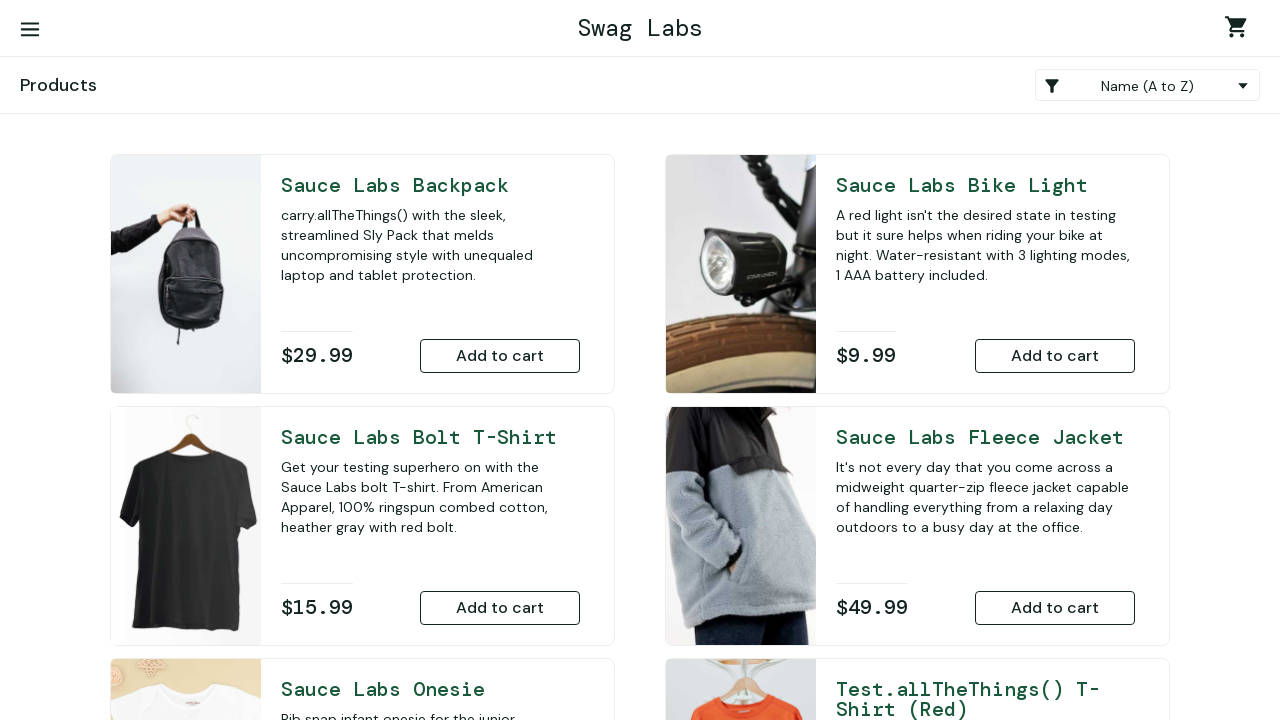

Inventory container loaded and visible - user successfully logged in
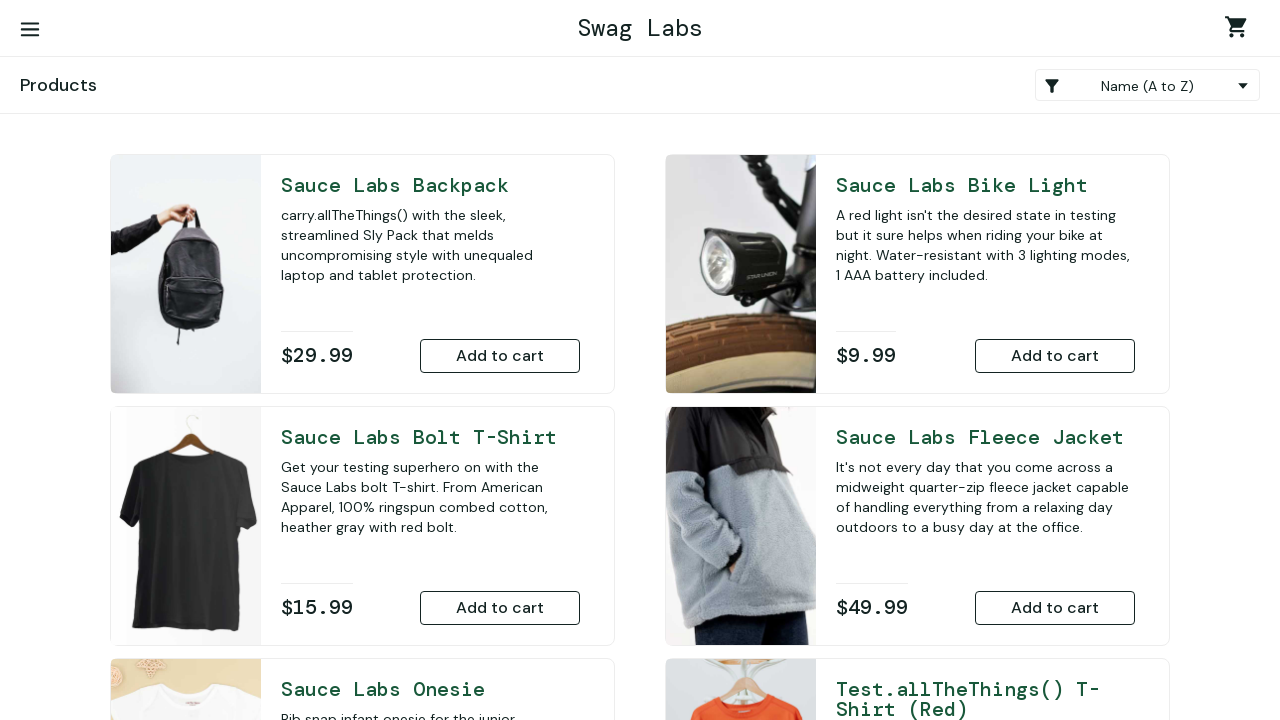

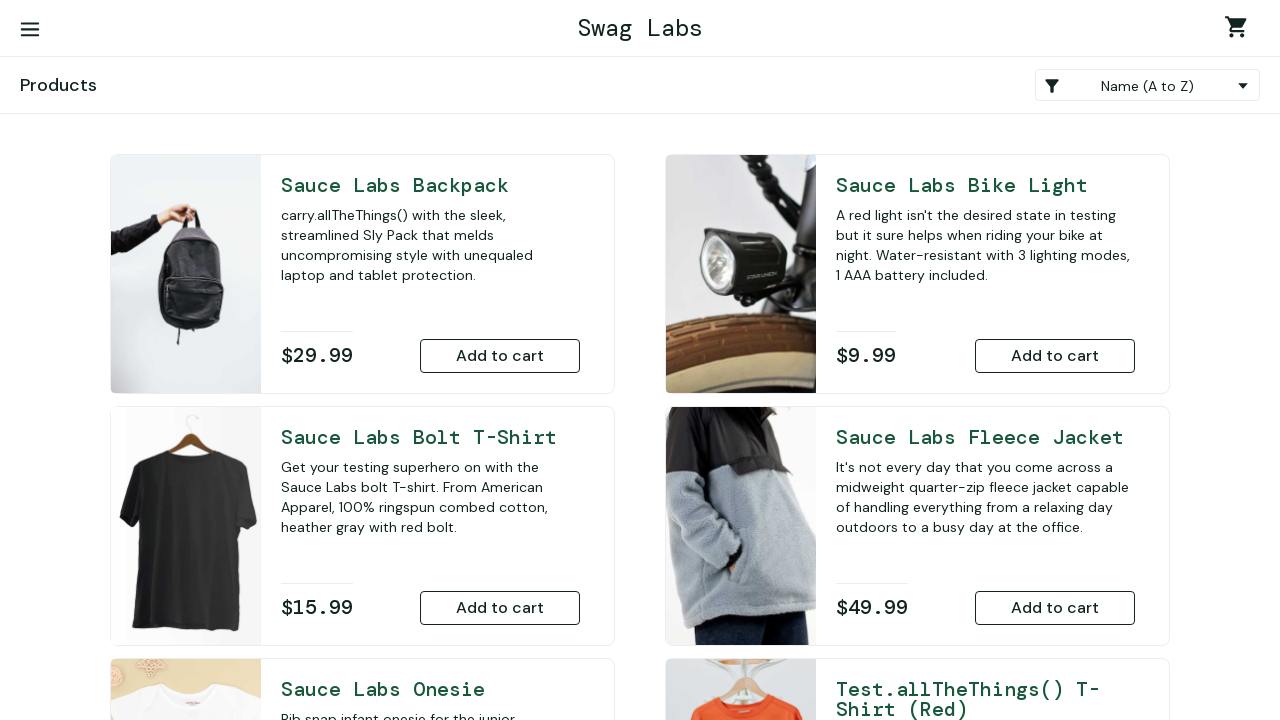